Tests the signup flow with an already existing username to verify the application shows an error message for duplicate usernames

Starting URL: https://www.demoblaze.com/

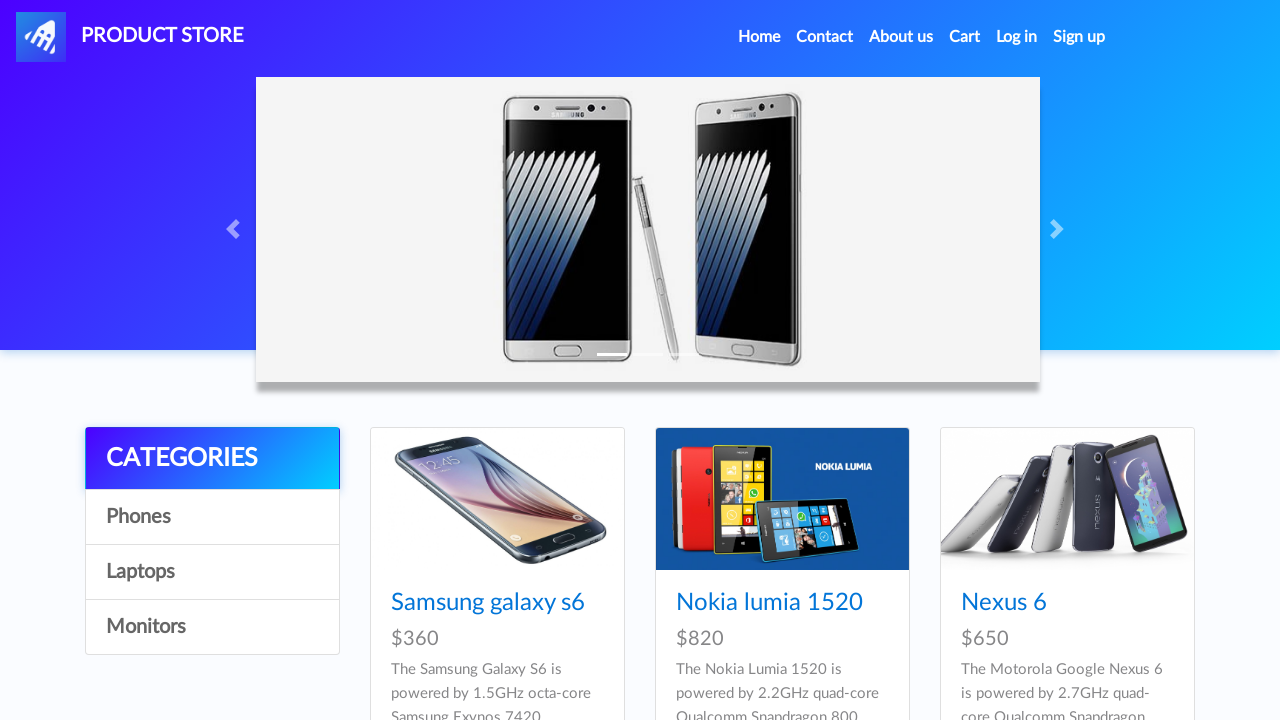

Clicked Sign up link to open signup modal at (1079, 37) on xpath=//a[@id='signin2']
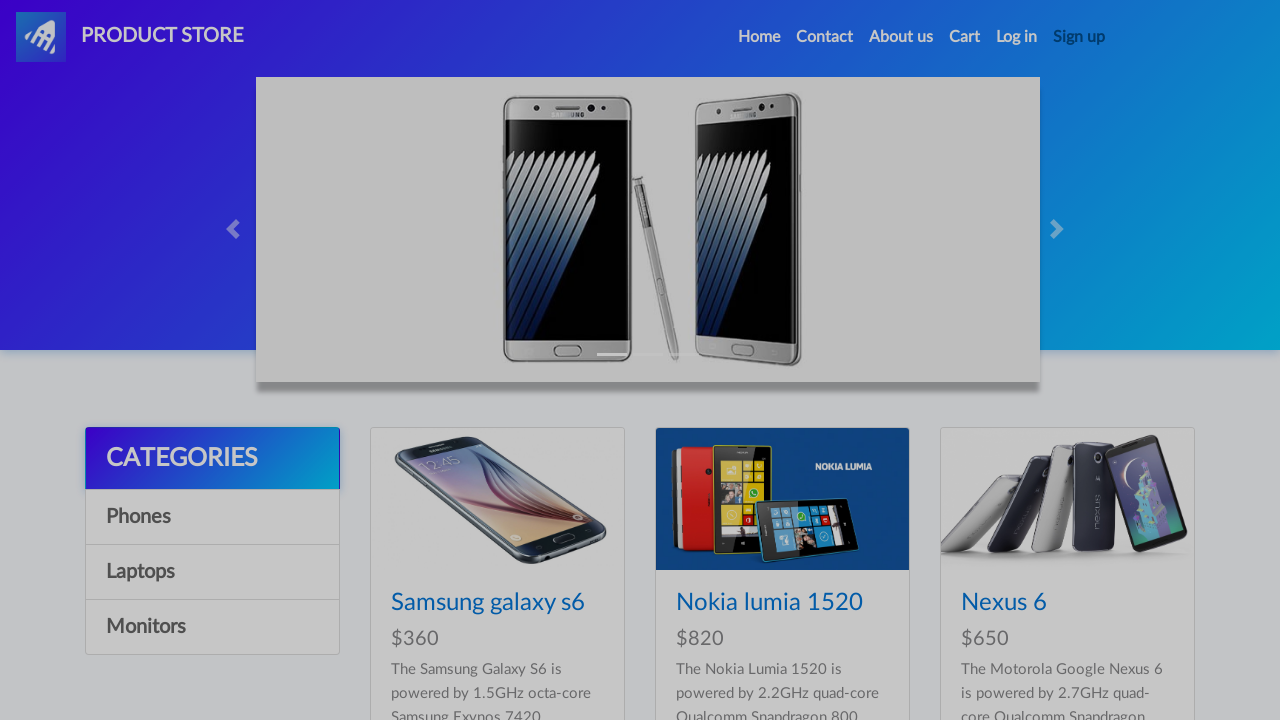

Filled username field with existing username 'existinguser42' on xpath=//input[@id='sign-username']
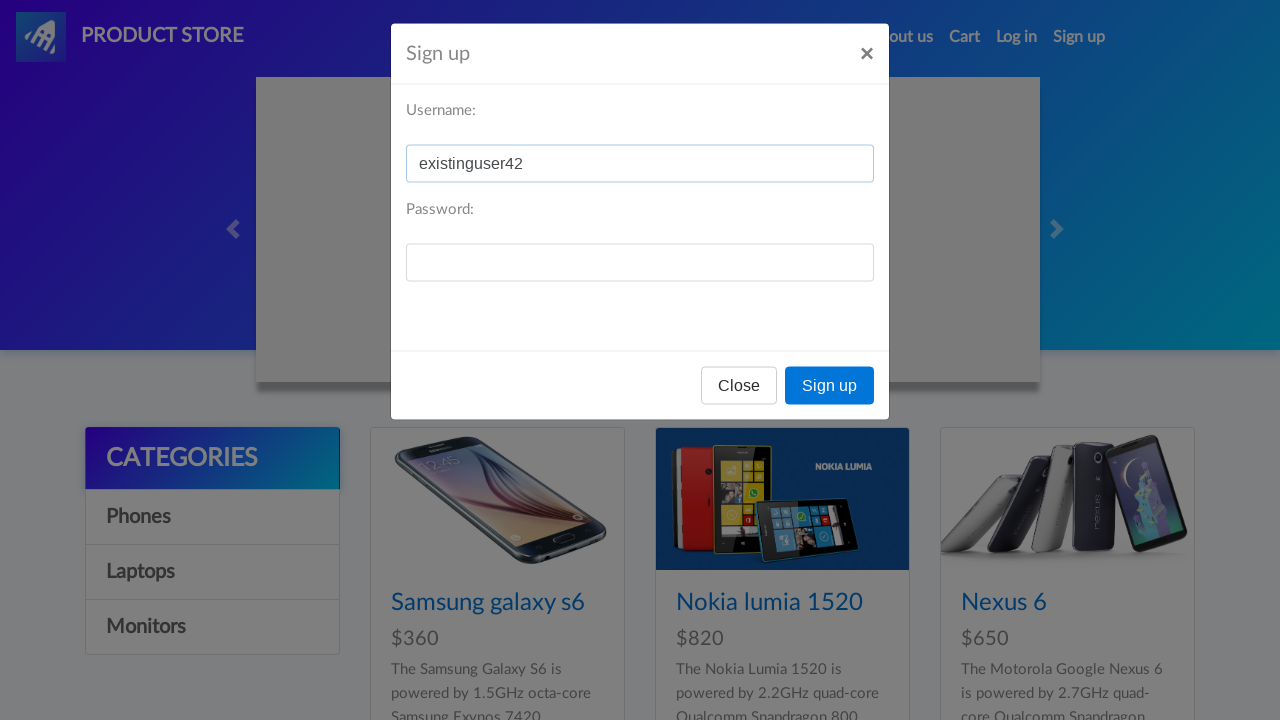

Filled password field with 'testpass123' on xpath=//input[@id='sign-password']
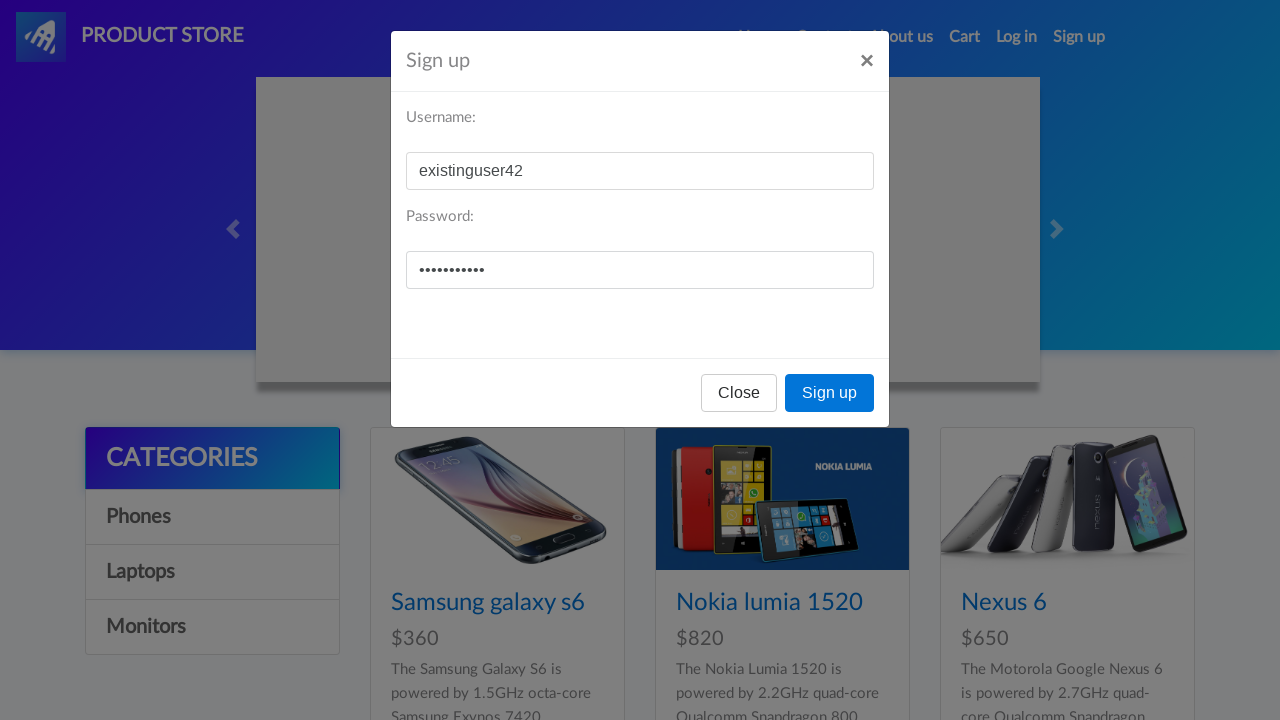

Set up alert dialog handler to accept dialogs
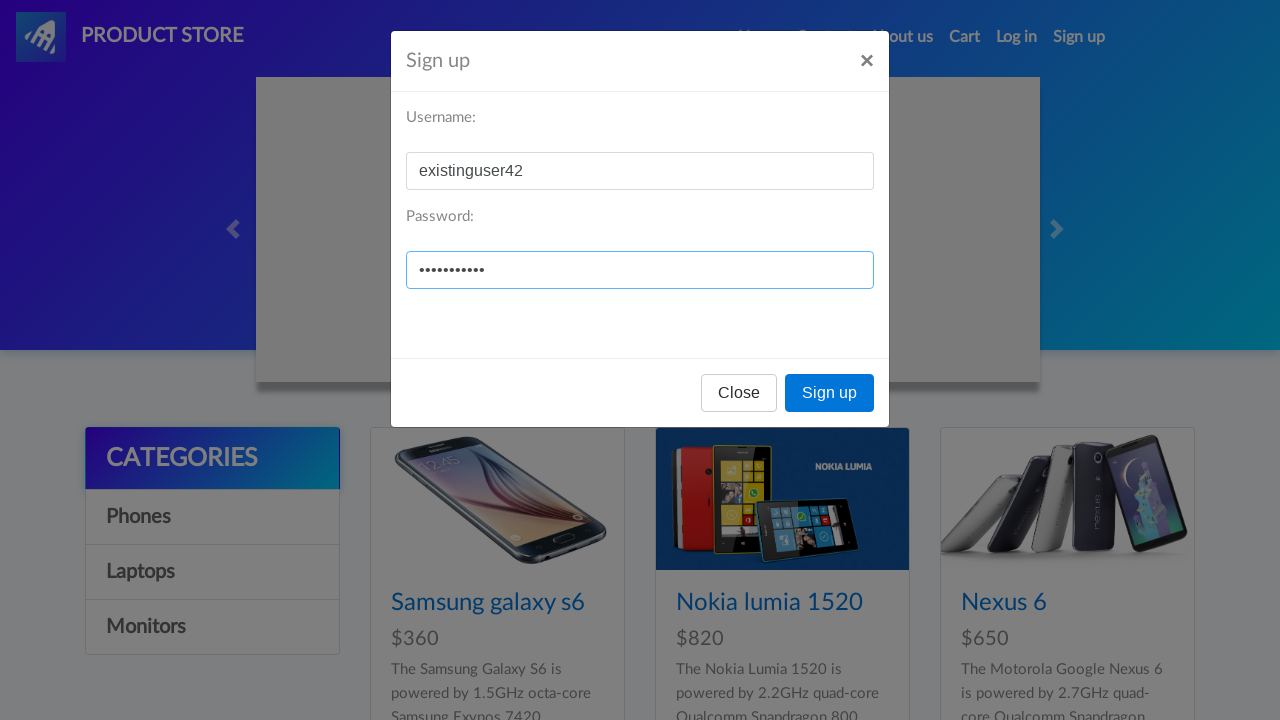

Clicked Sign up button to submit form at (830, 393) on xpath=//button[text()='Sign up']
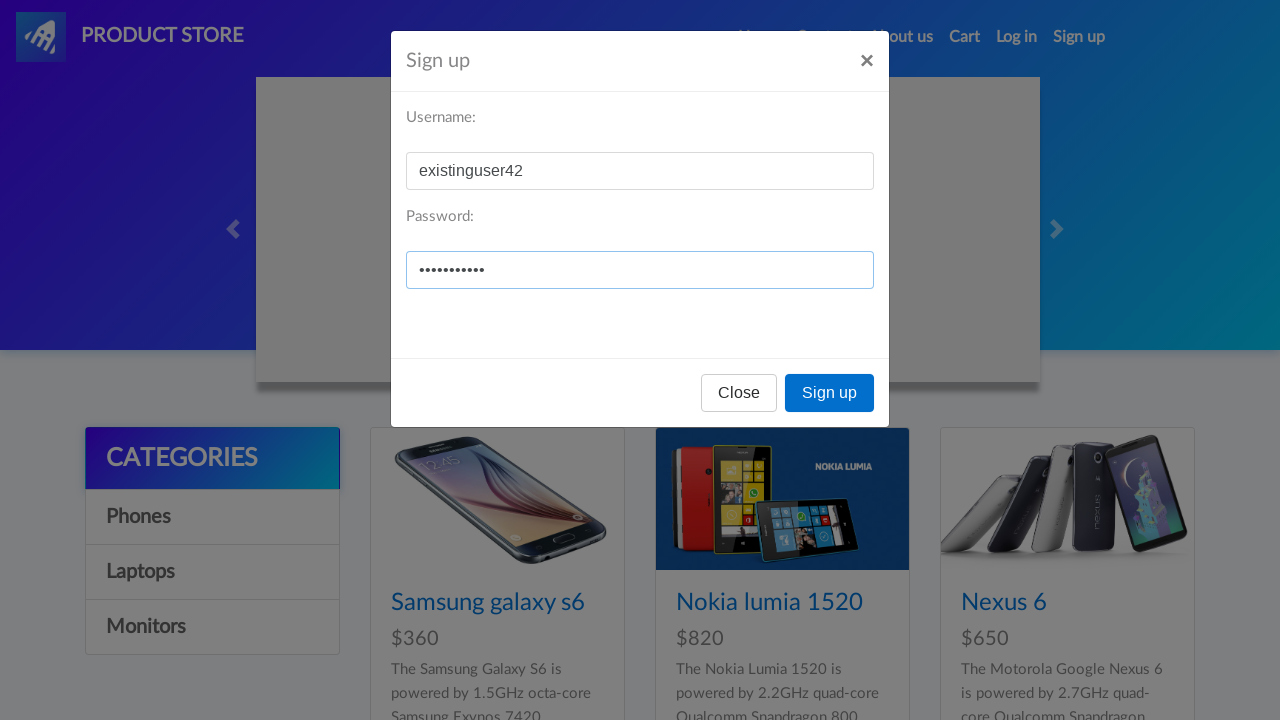

Waited for alert dialog to appear with duplicate username error
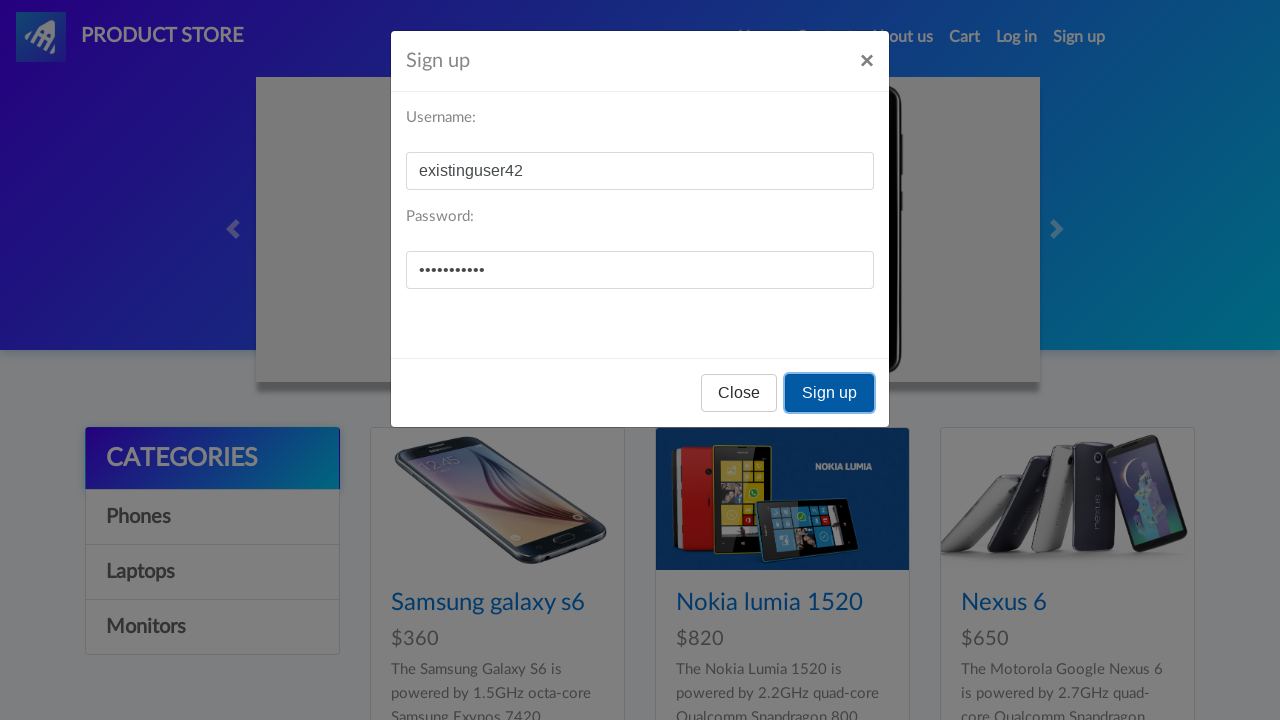

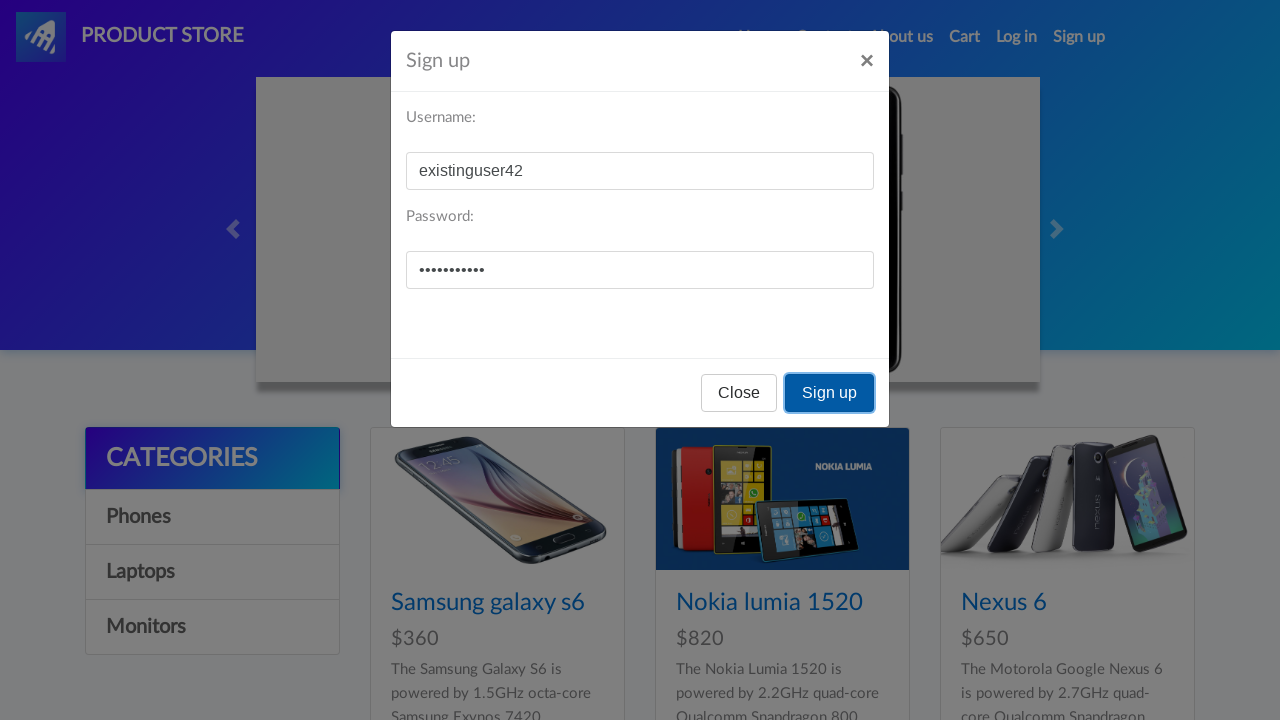